Tests scrolling within an overlapped element area to fill in a name field

Starting URL: http://uitestingplayground.com/overlapped

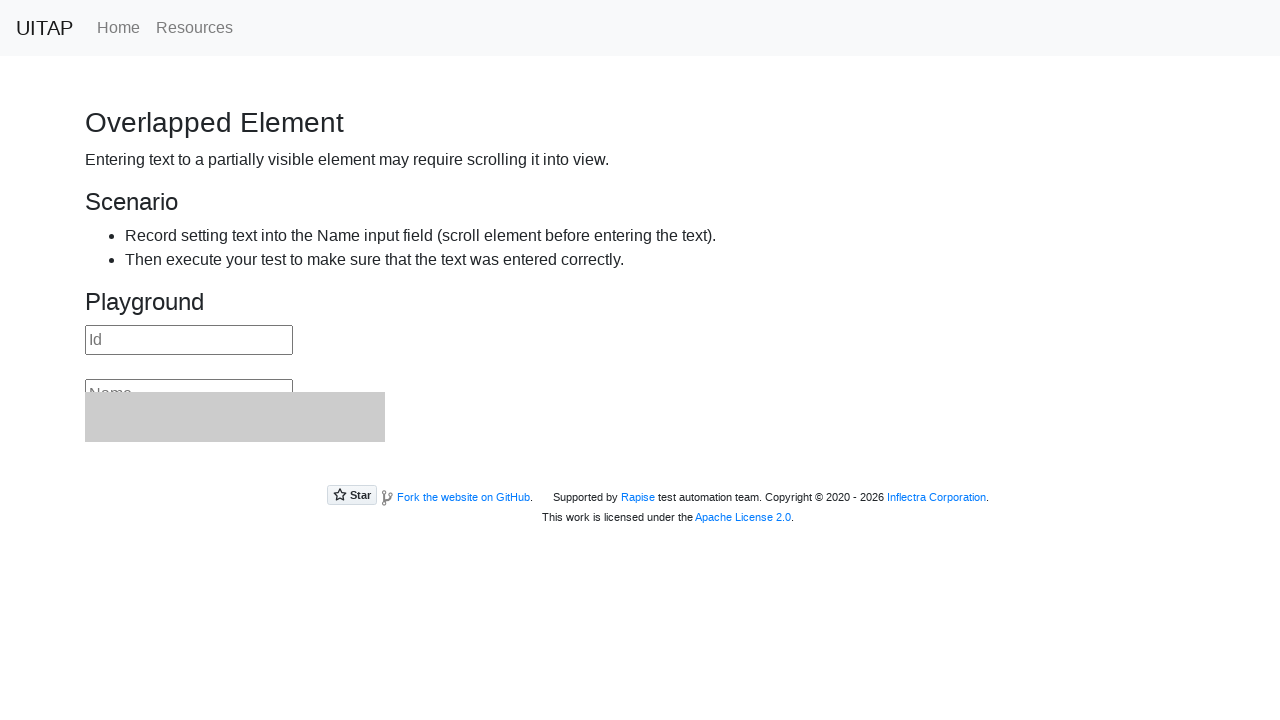

Scrolled name input field into view
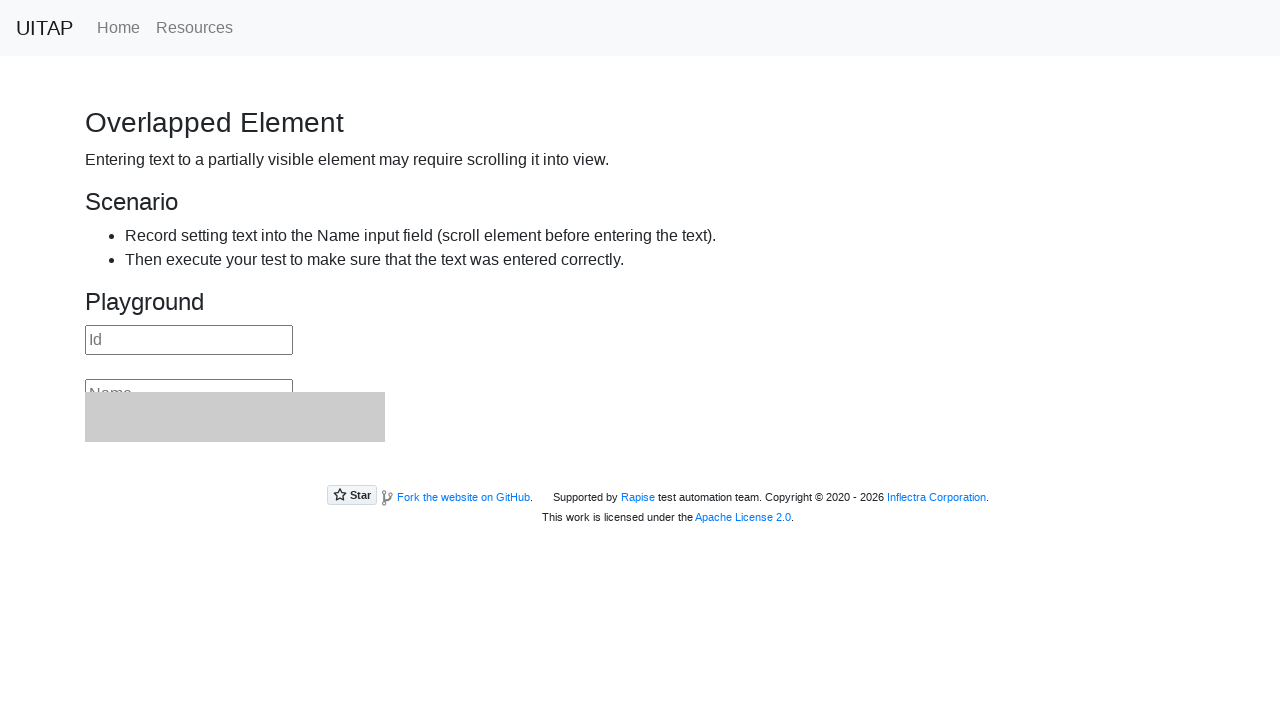

Filled name field with 'John Smith' on #name
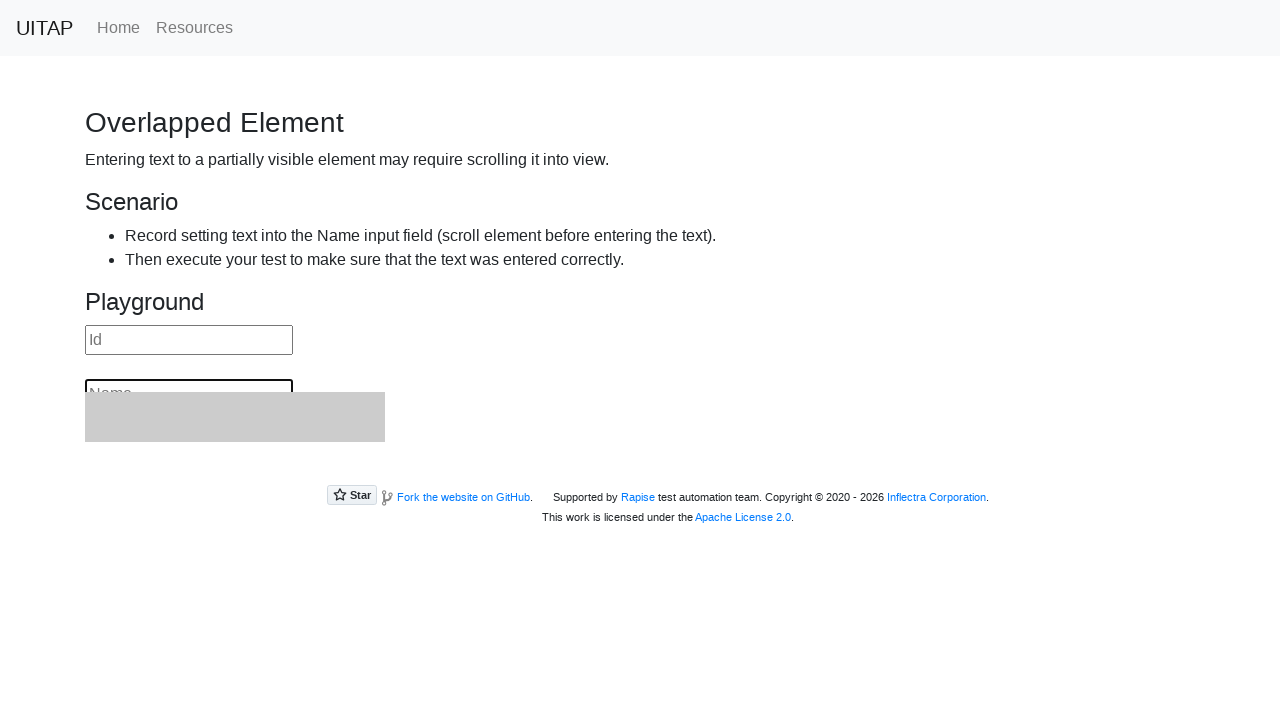

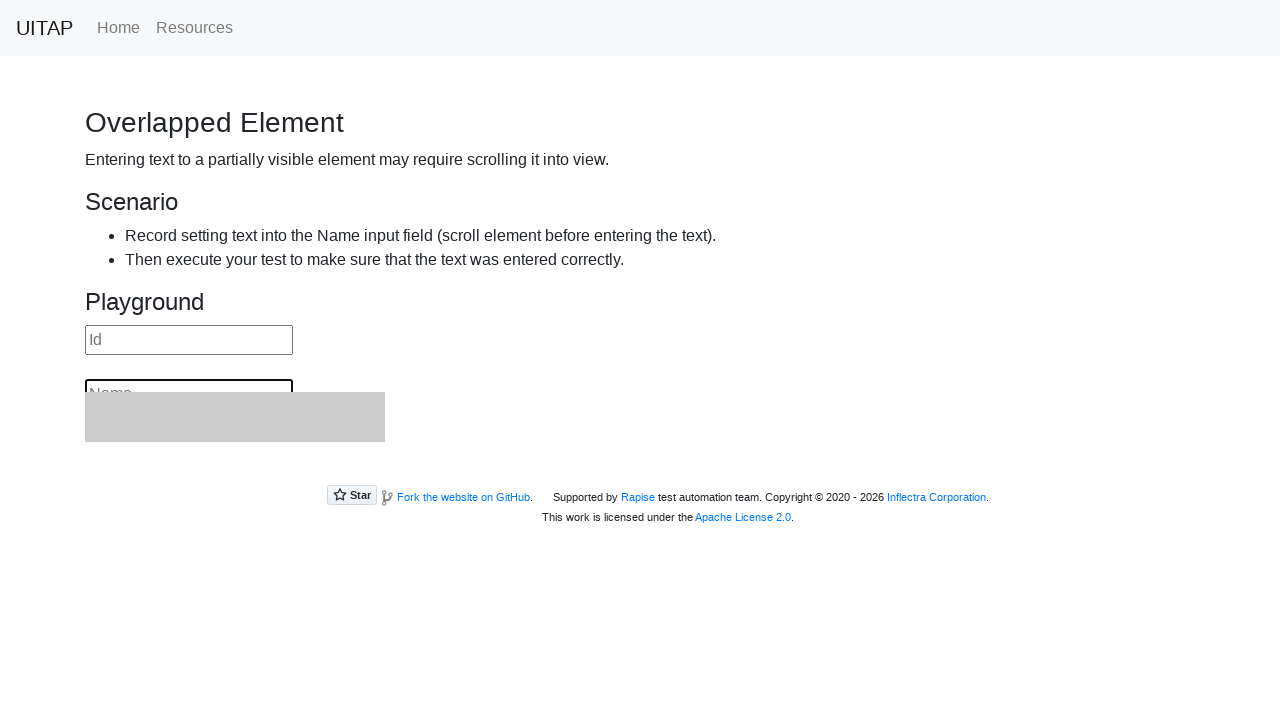